Navigates to an NFT-related website and clicks a "TELL ME" button

Starting URL: https://nftmnfts.caffeina.com/

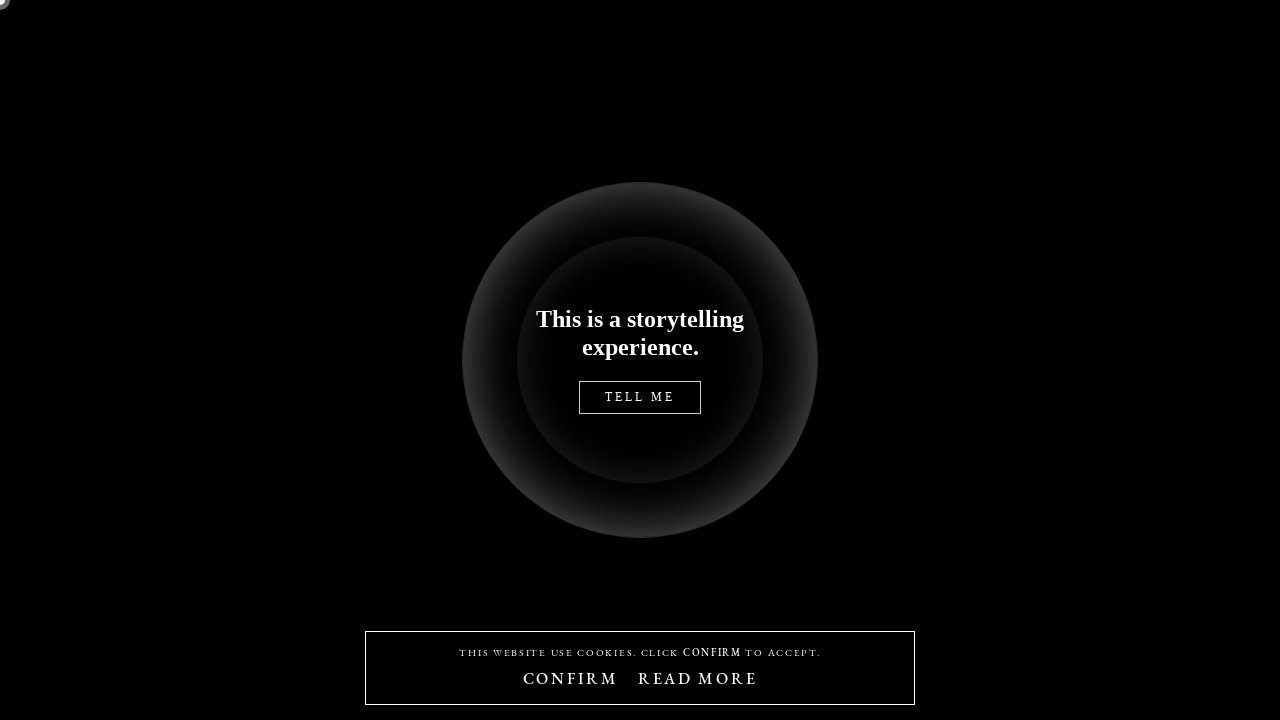

Navigated to NFT website https://nftmnfts.caffeina.com/
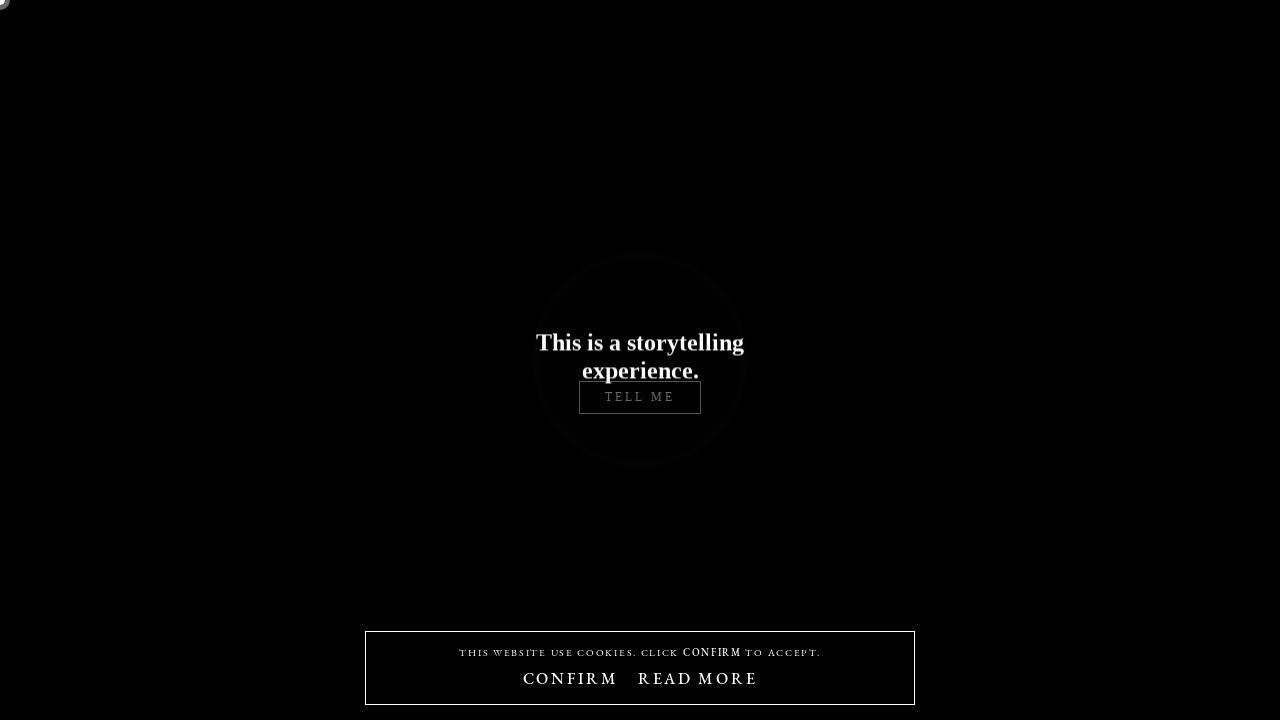

Clicked the 'TELL ME' button at (640, 398) on internal:role=button[name="TELL ME"i]
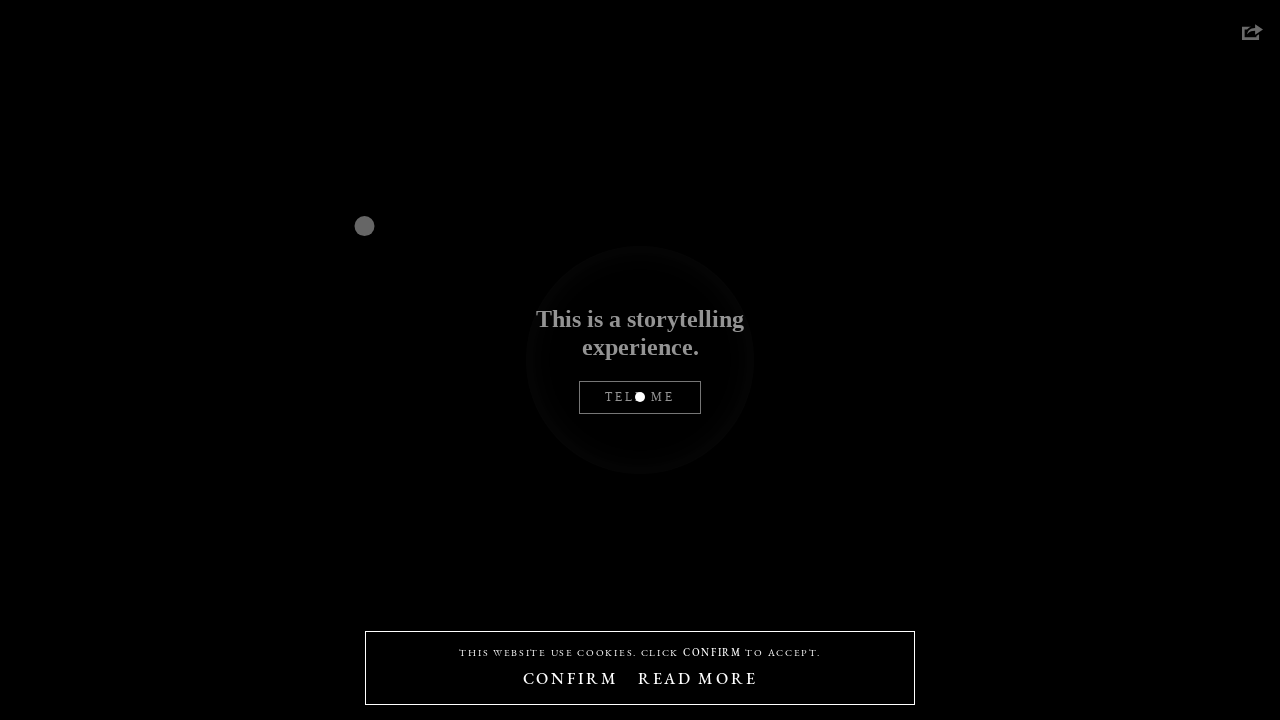

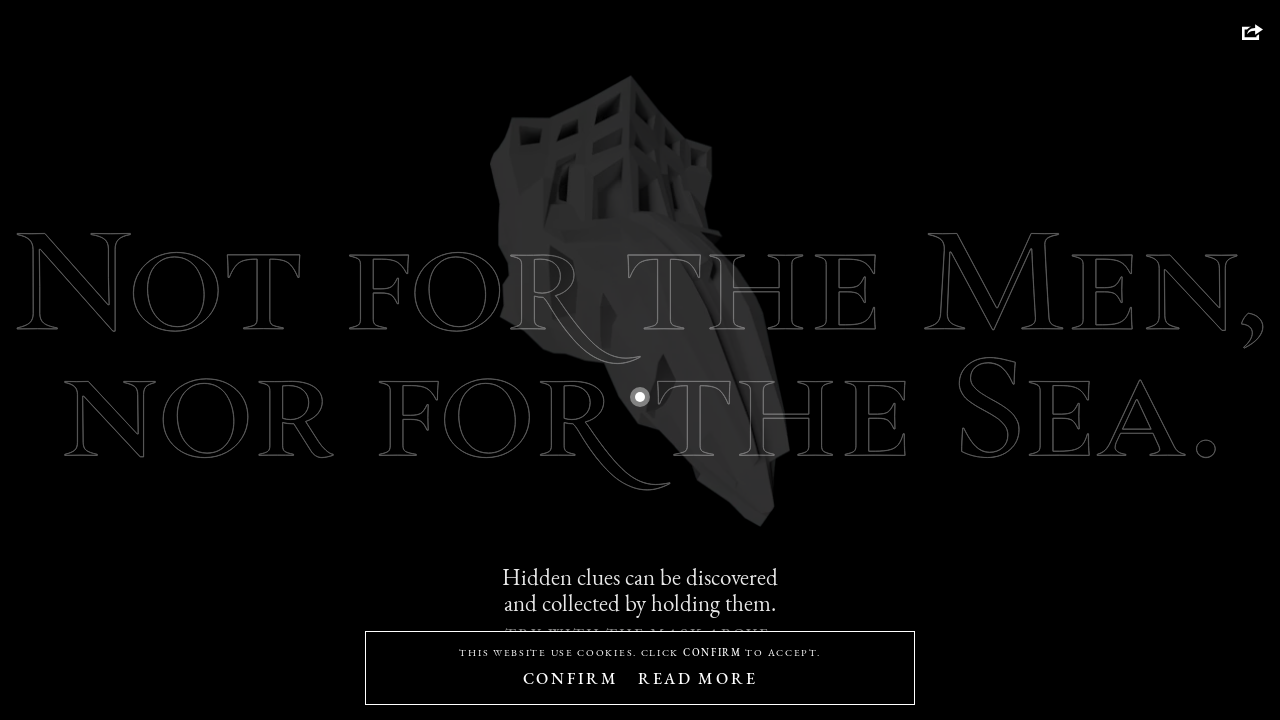